Tests editing an existing entry in the web table by clicking the edit button and updating all fields with new values

Starting URL: https://demoqa.com/webtables

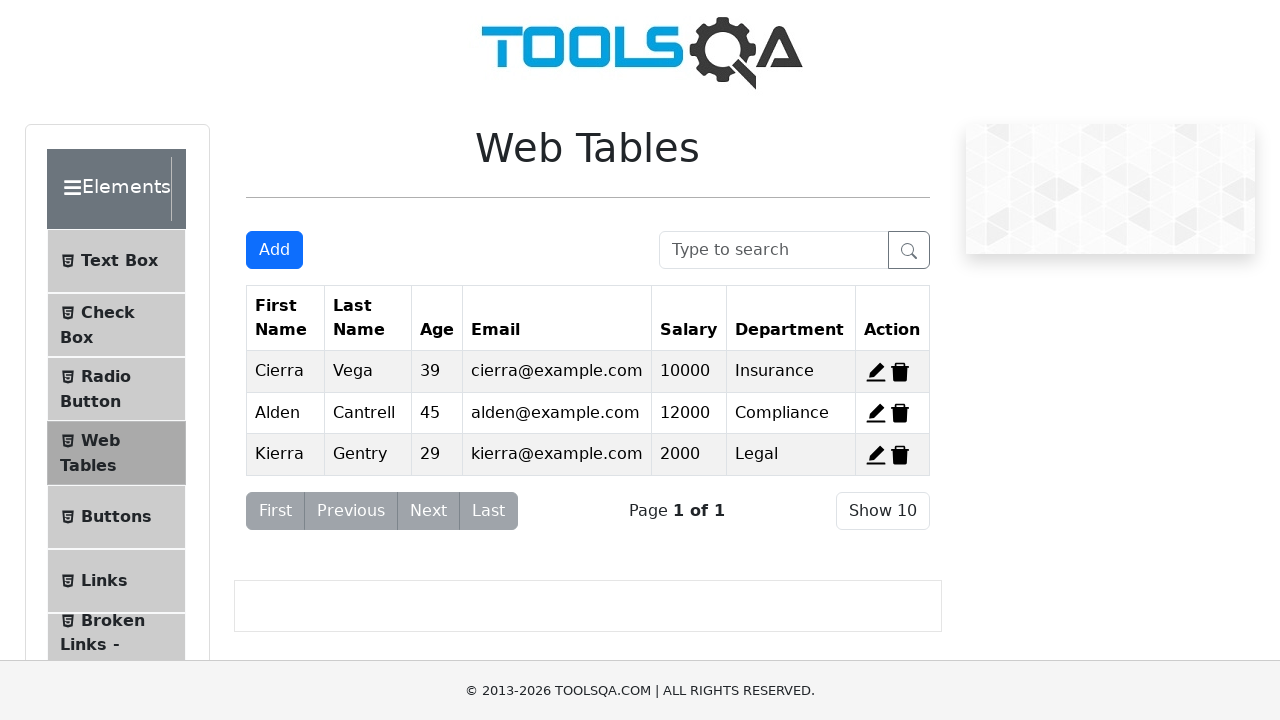

Clicked Edit button on table entry at (876, 372) on span[title='Edit']
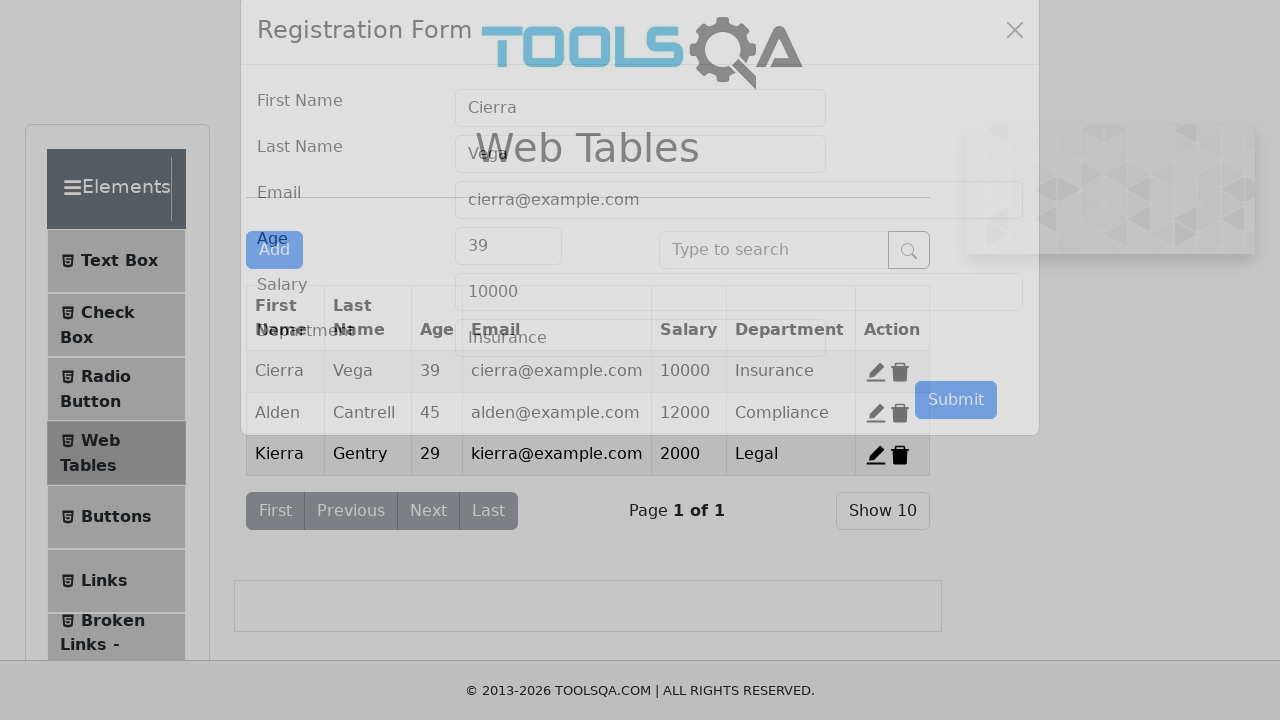

Clicked firstName field at (640, 141) on #firstName
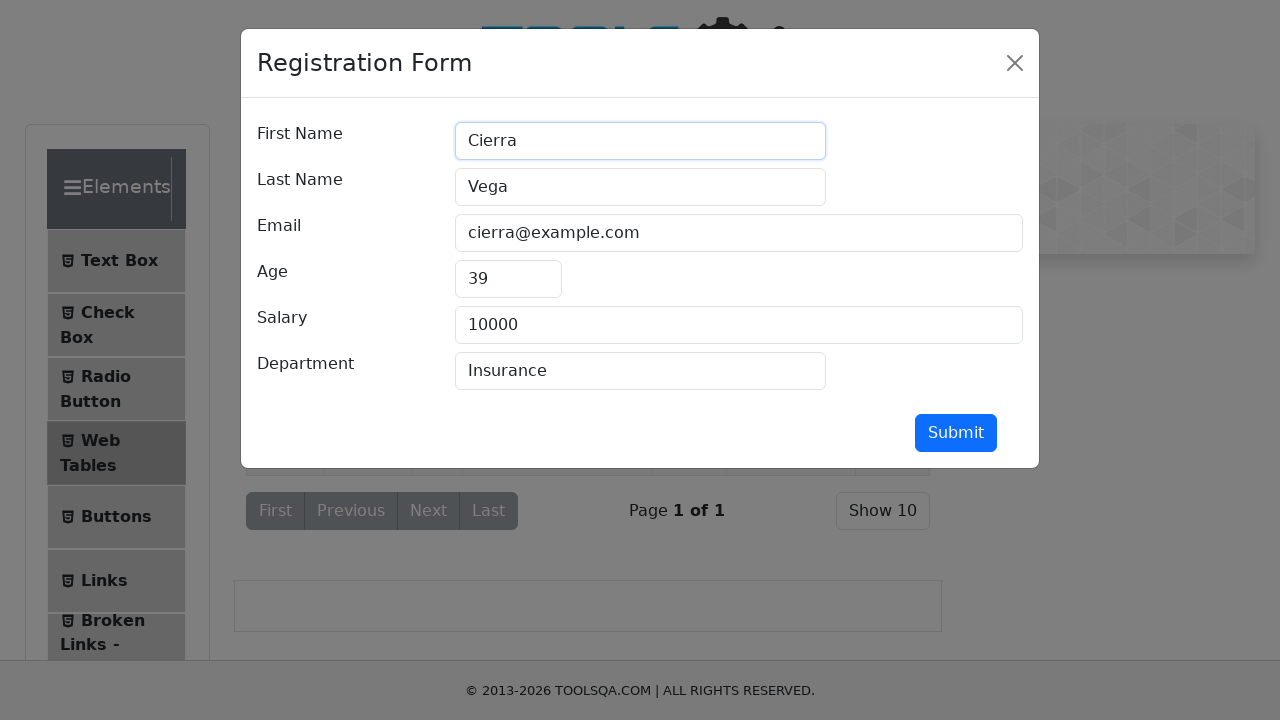

Filled firstName field with 'Jennifer' on #firstName
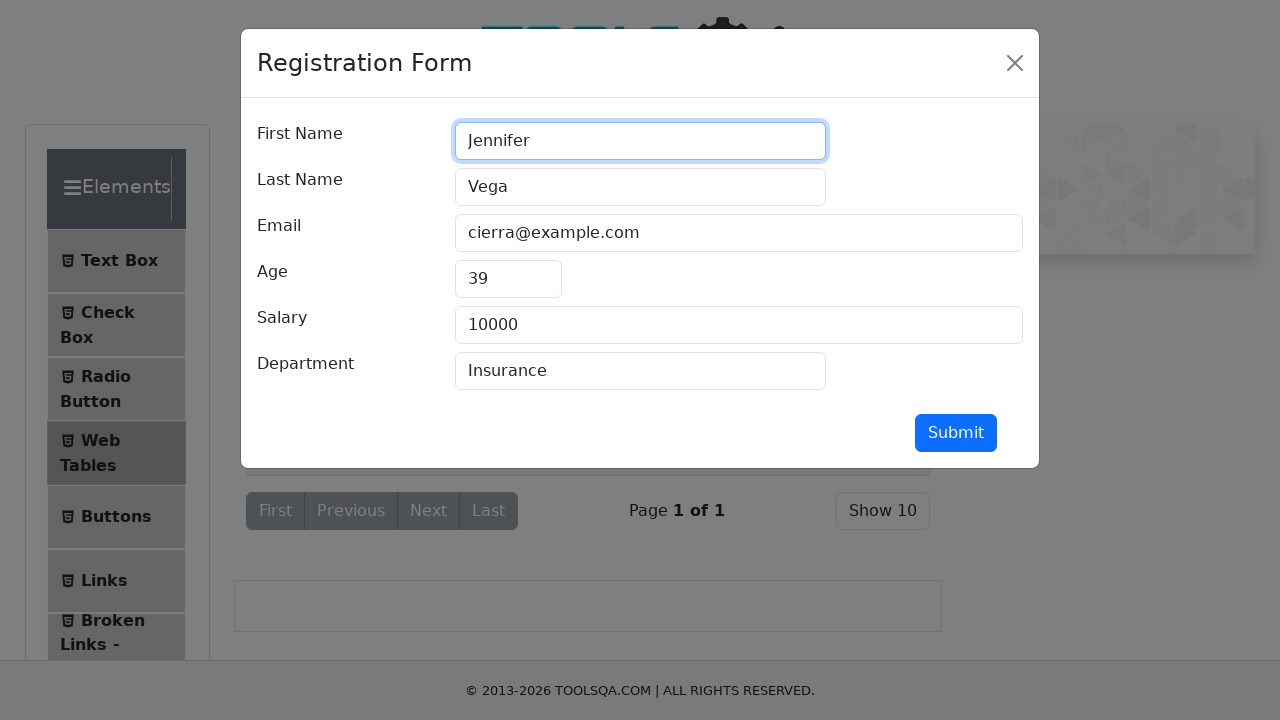

Clicked lastName field at (640, 187) on #lastName
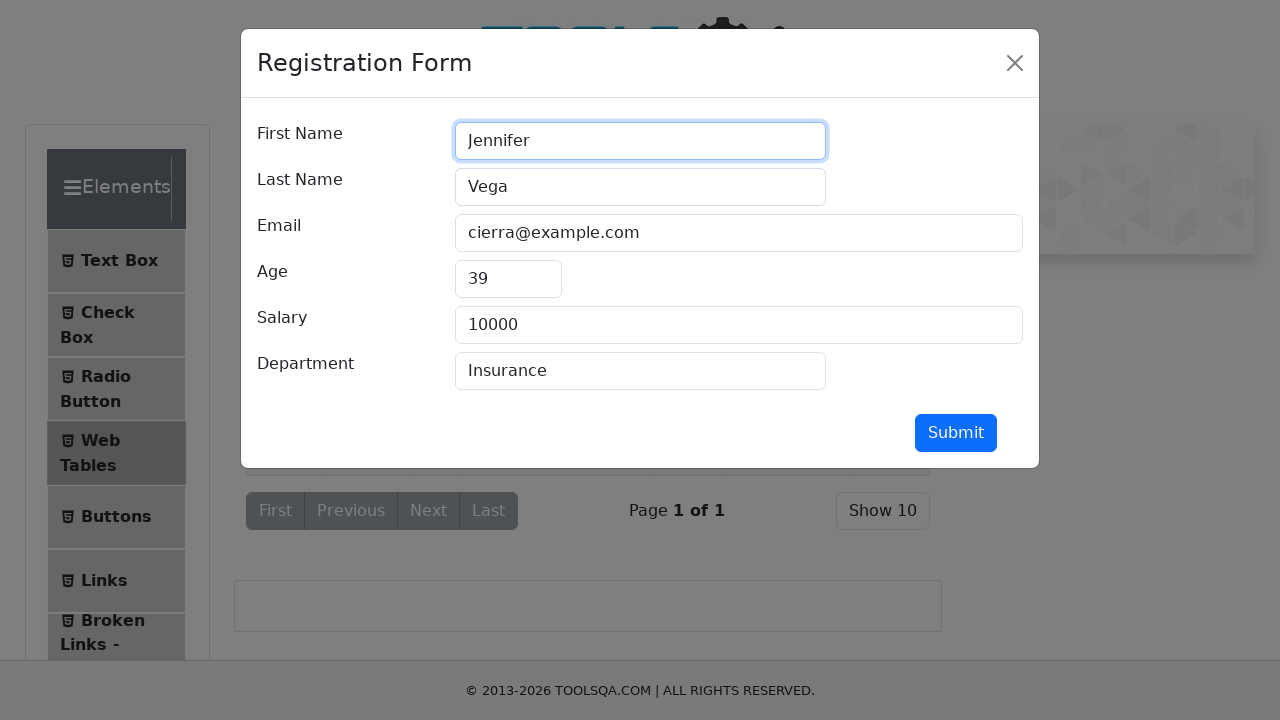

Filled lastName field with 'Rodriguez' on #lastName
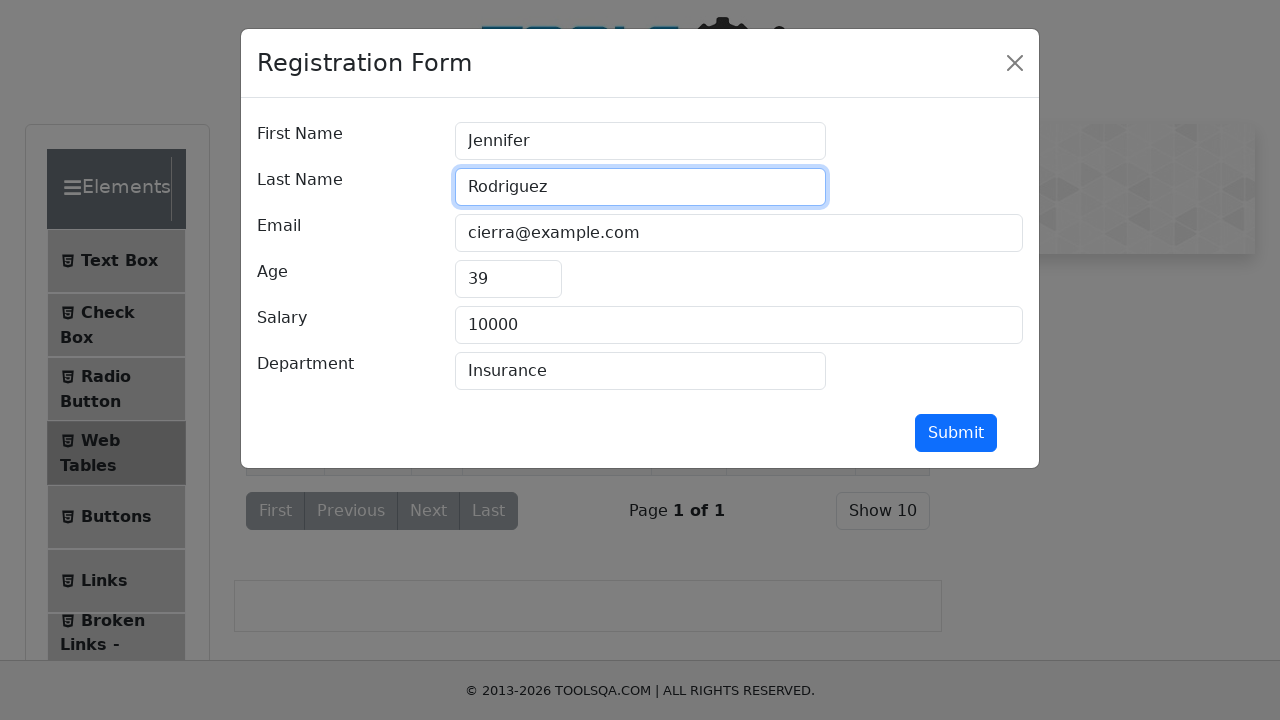

Clicked userEmail field at (739, 233) on #userEmail
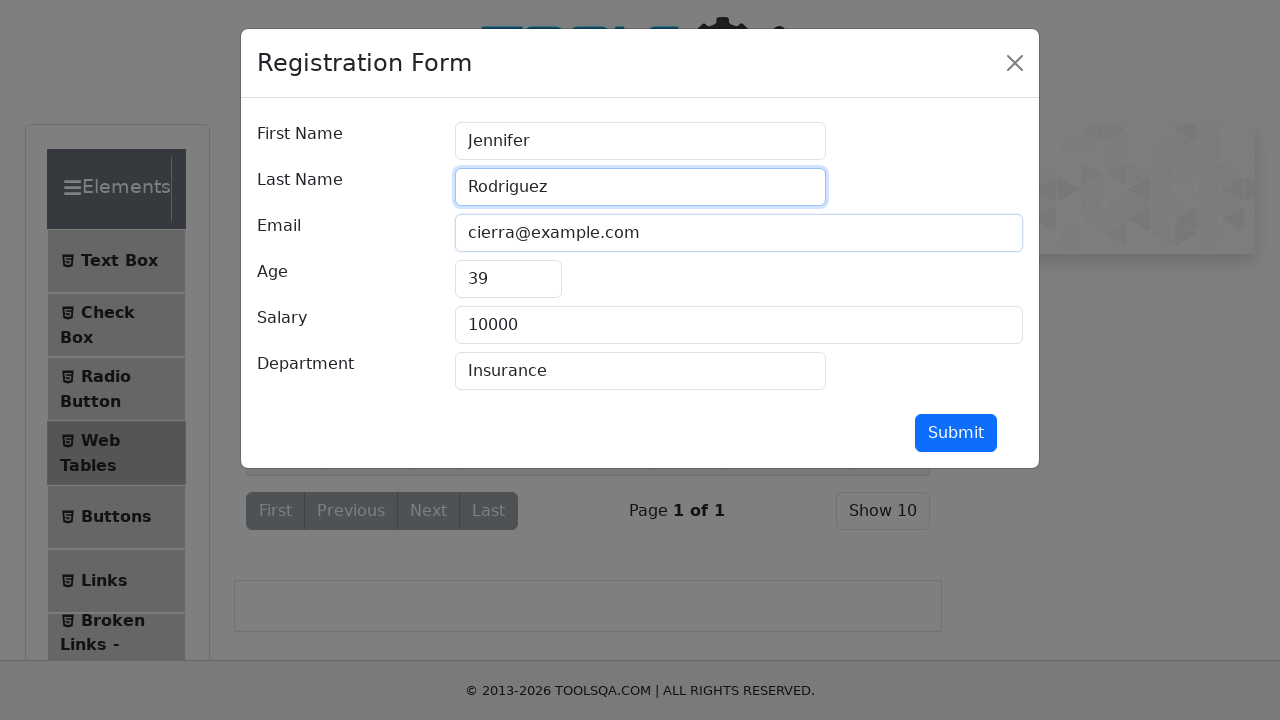

Filled userEmail field with 'jennifer.rodriguez@example.com' on #userEmail
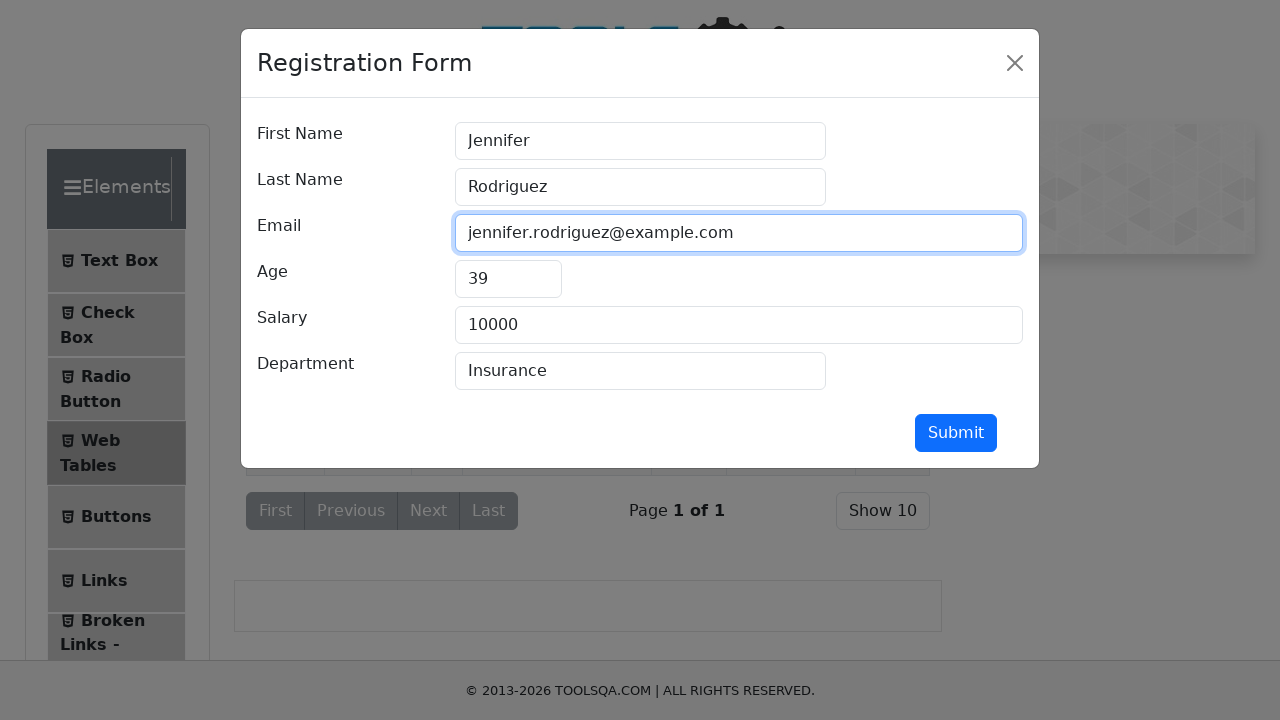

Clicked age field at (508, 279) on #age
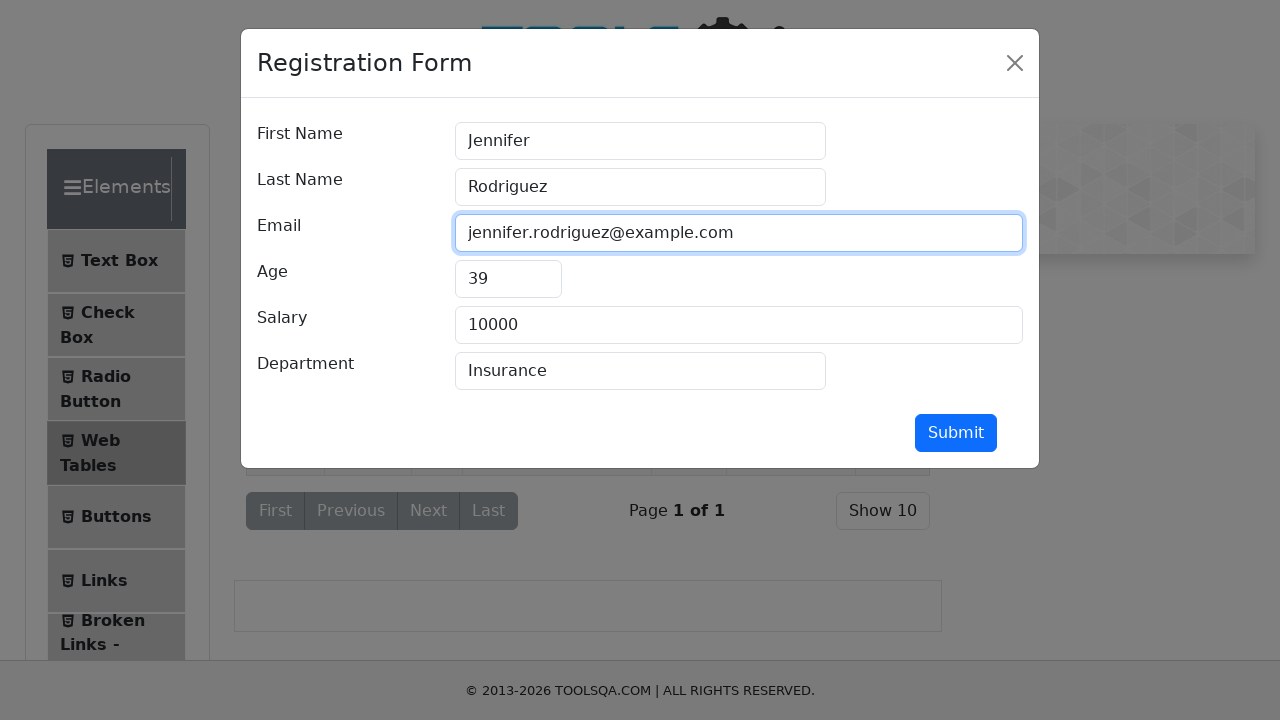

Filled age field with '28' on #age
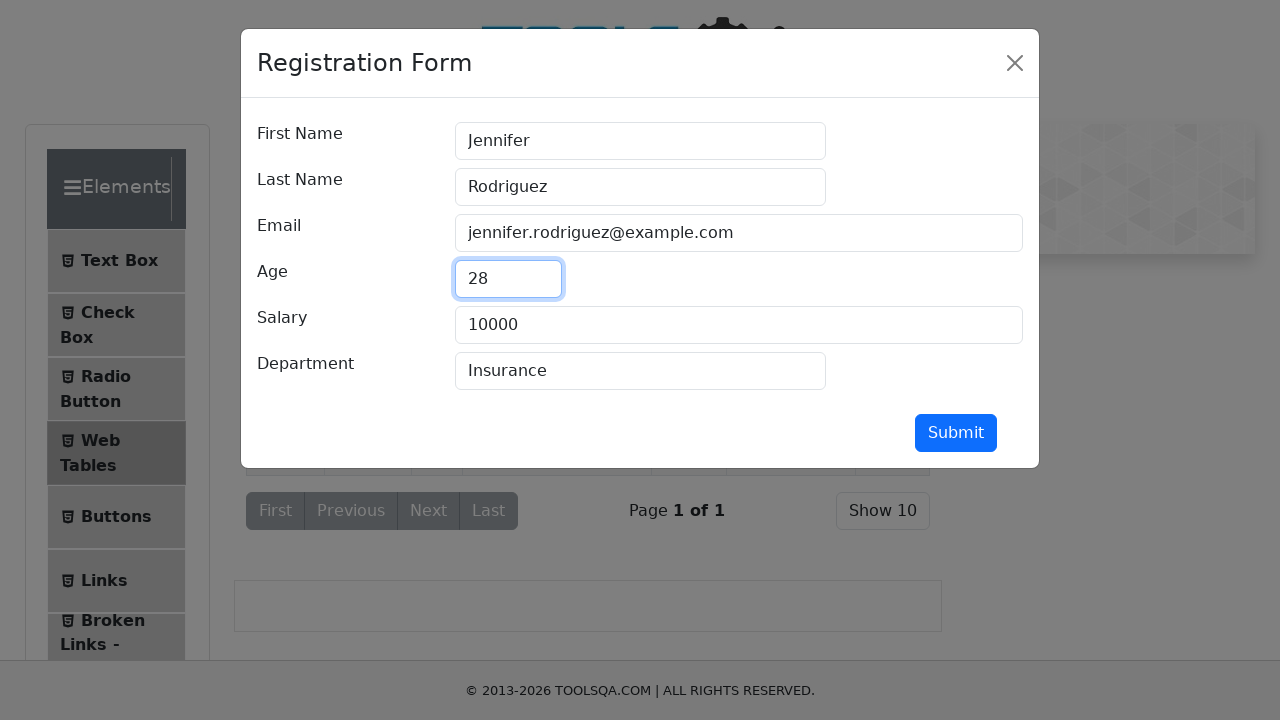

Clicked salary field at (739, 325) on #salary
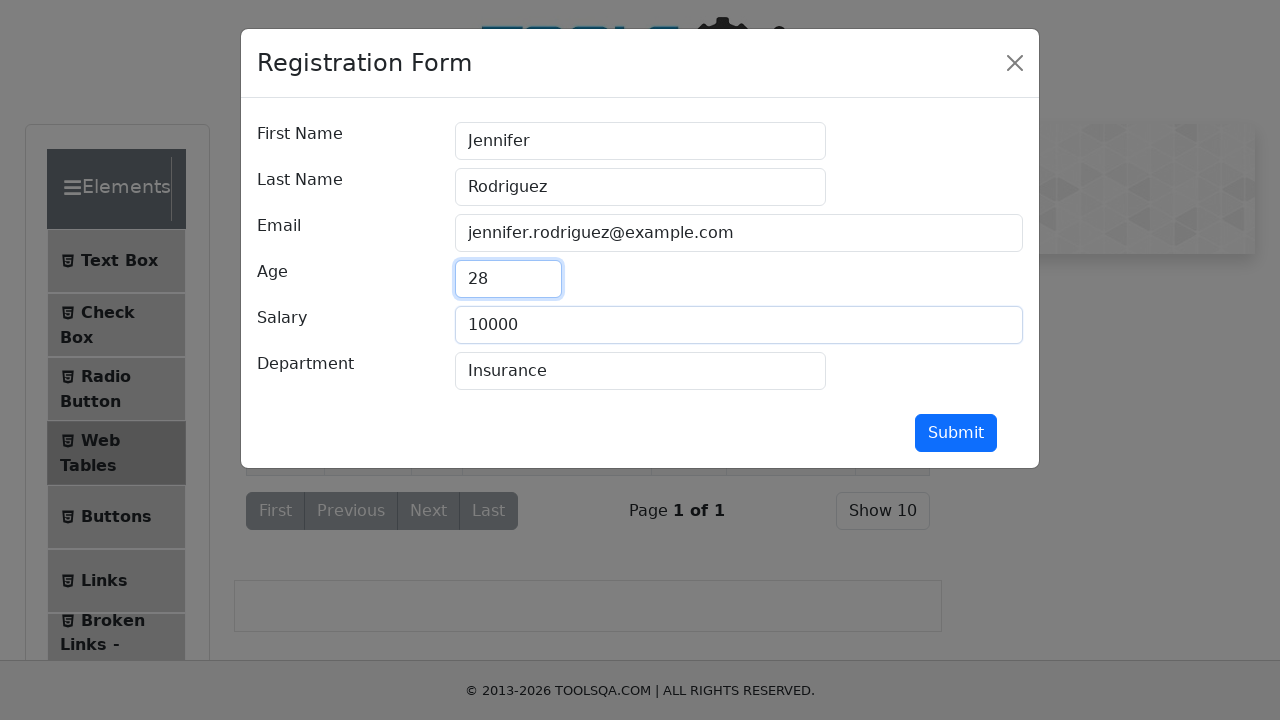

Filled salary field with '62000' on #salary
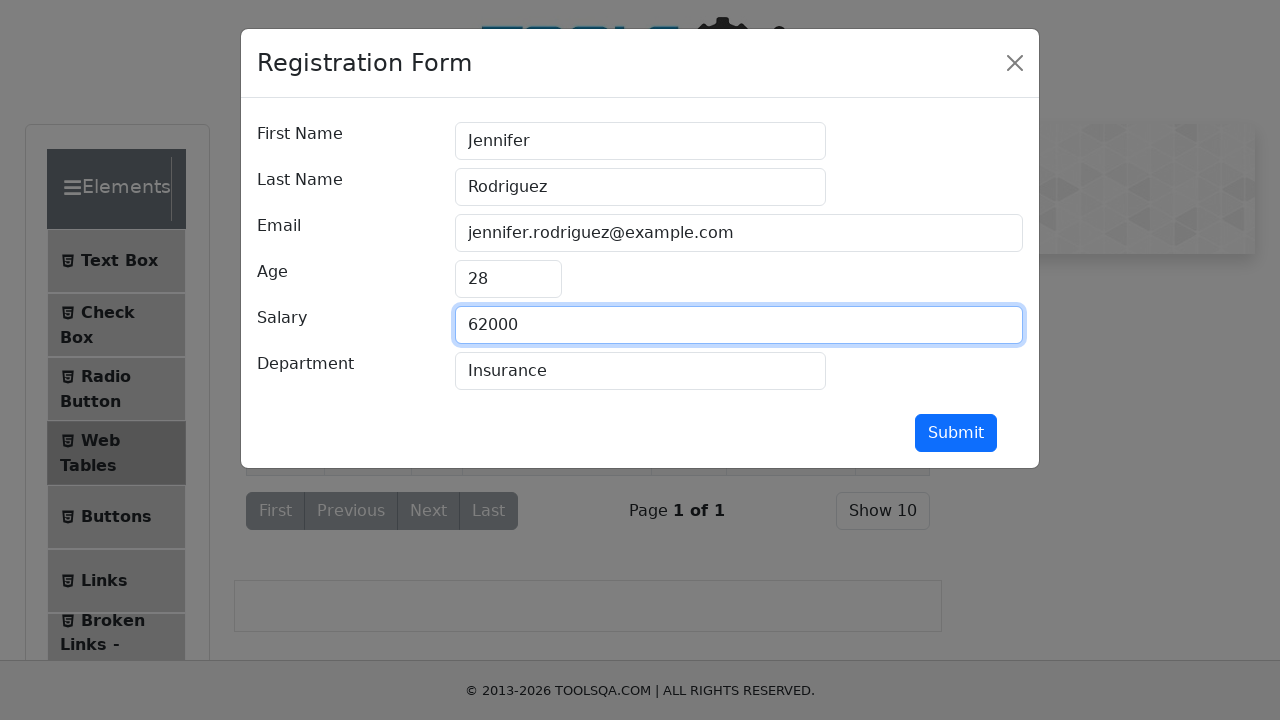

Clicked department field at (640, 371) on #department
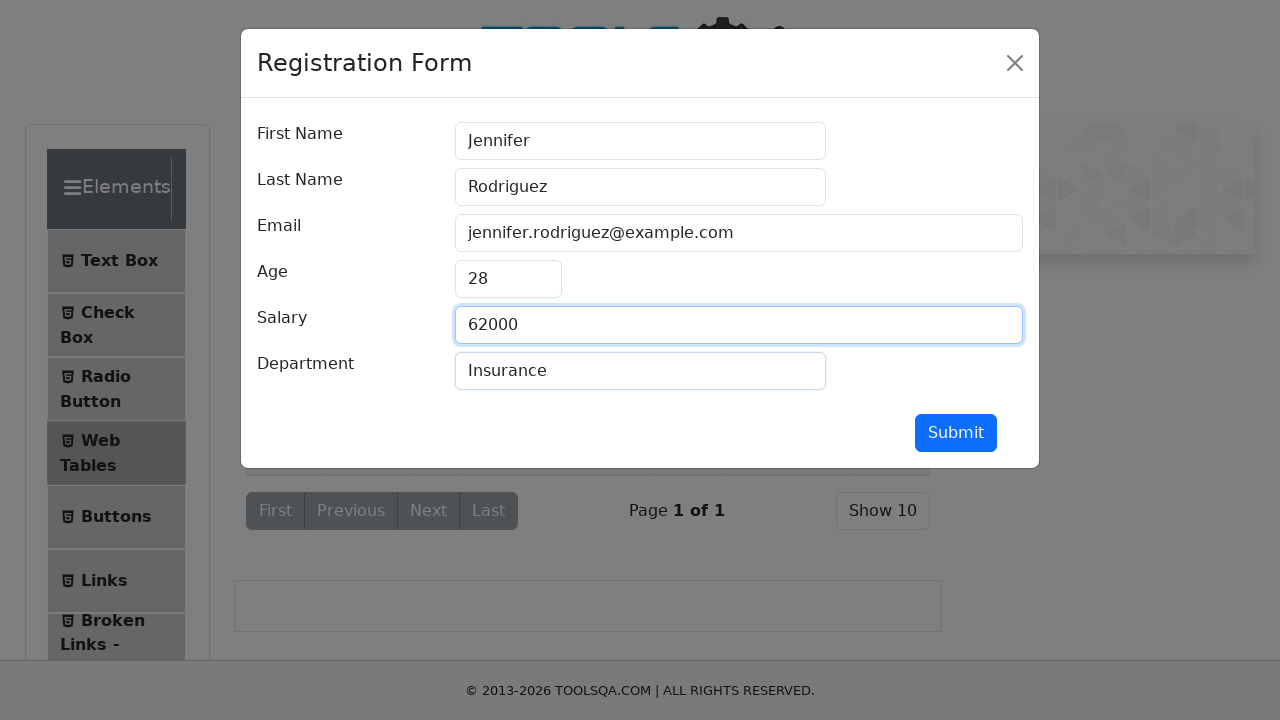

Filled department field with 'Marketing' on #department
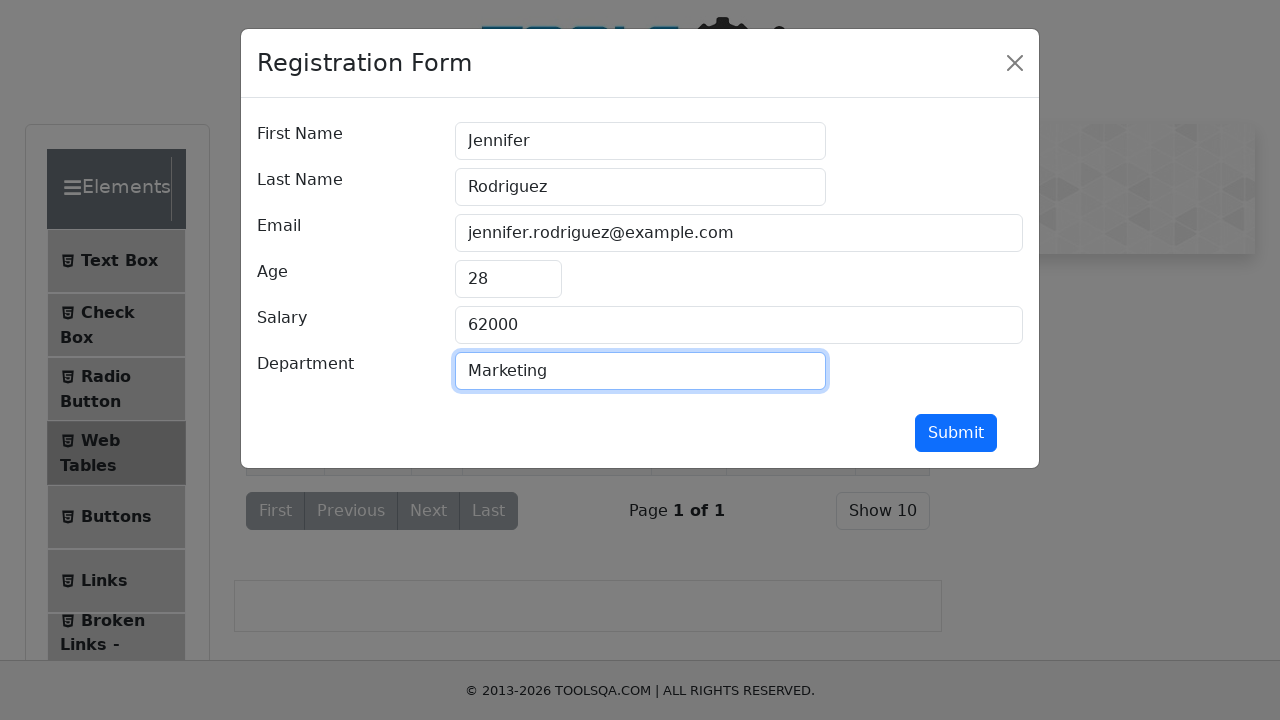

Clicked submit button to save edited entry at (956, 433) on #submit
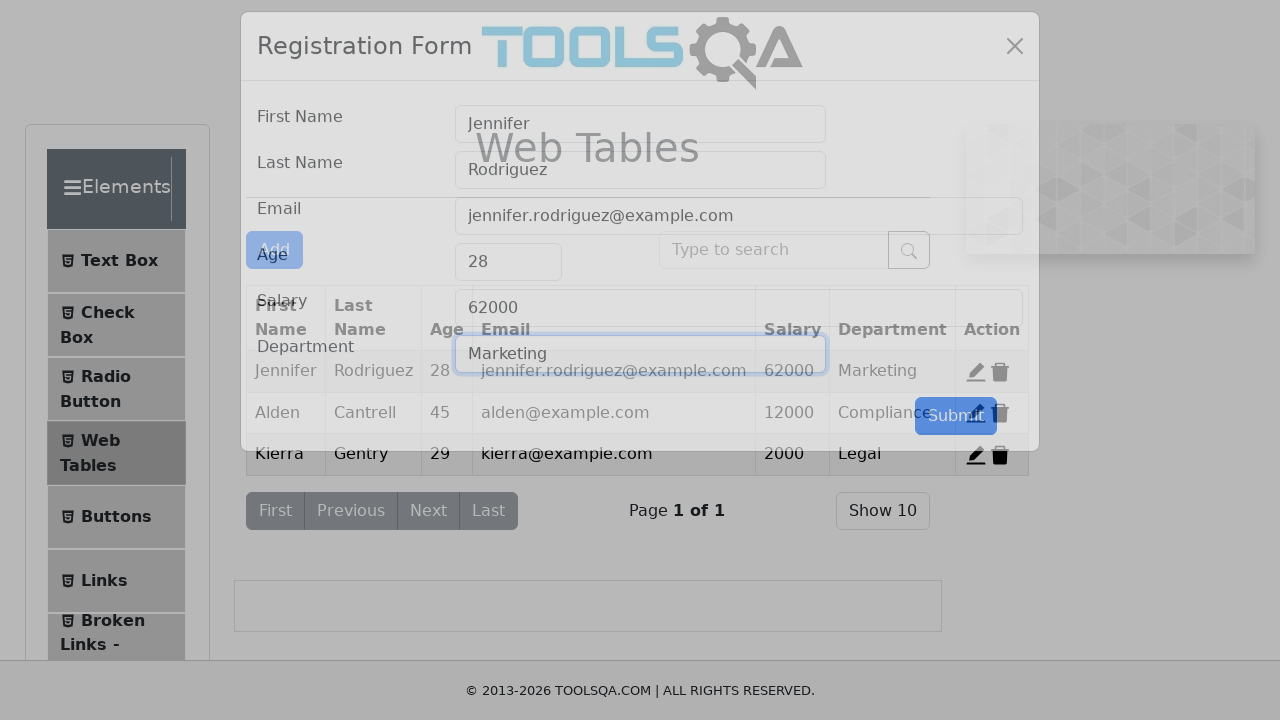

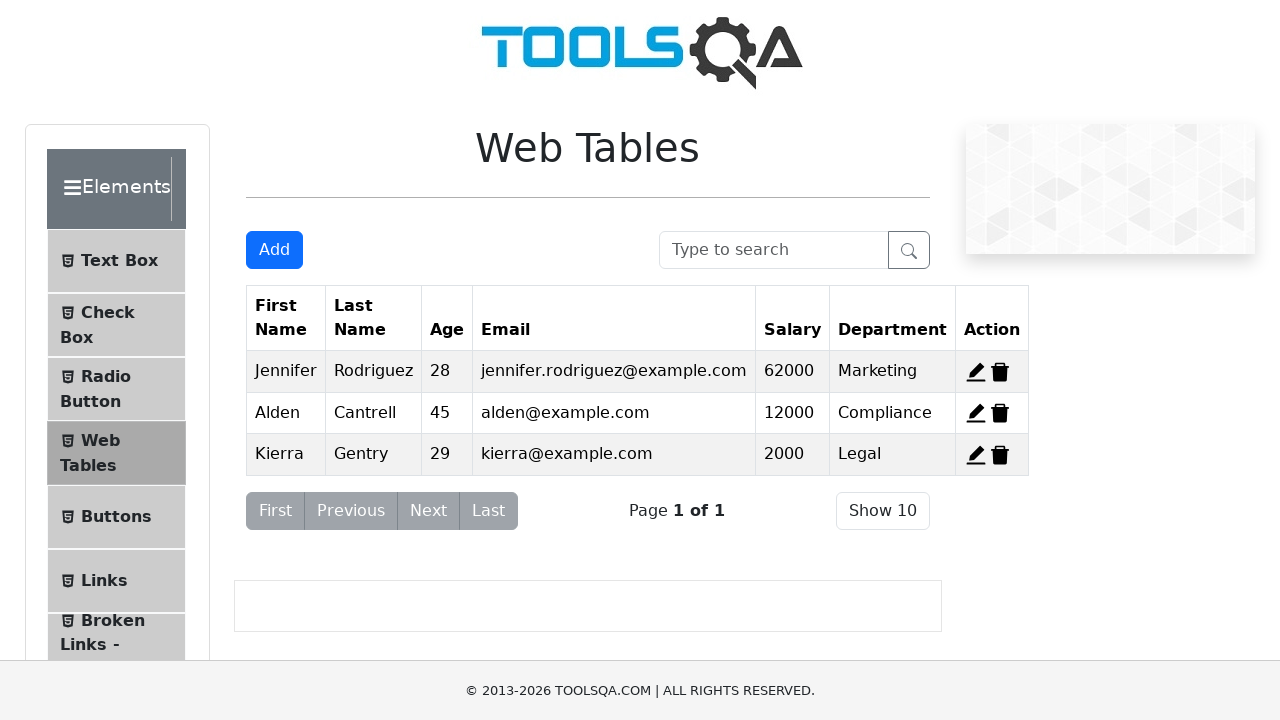